Tests handling a JavaScript prompt alert by clicking a button to trigger it, entering text into the prompt, and accepting it

Starting URL: https://the-internet.herokuapp.com/javascript_alerts

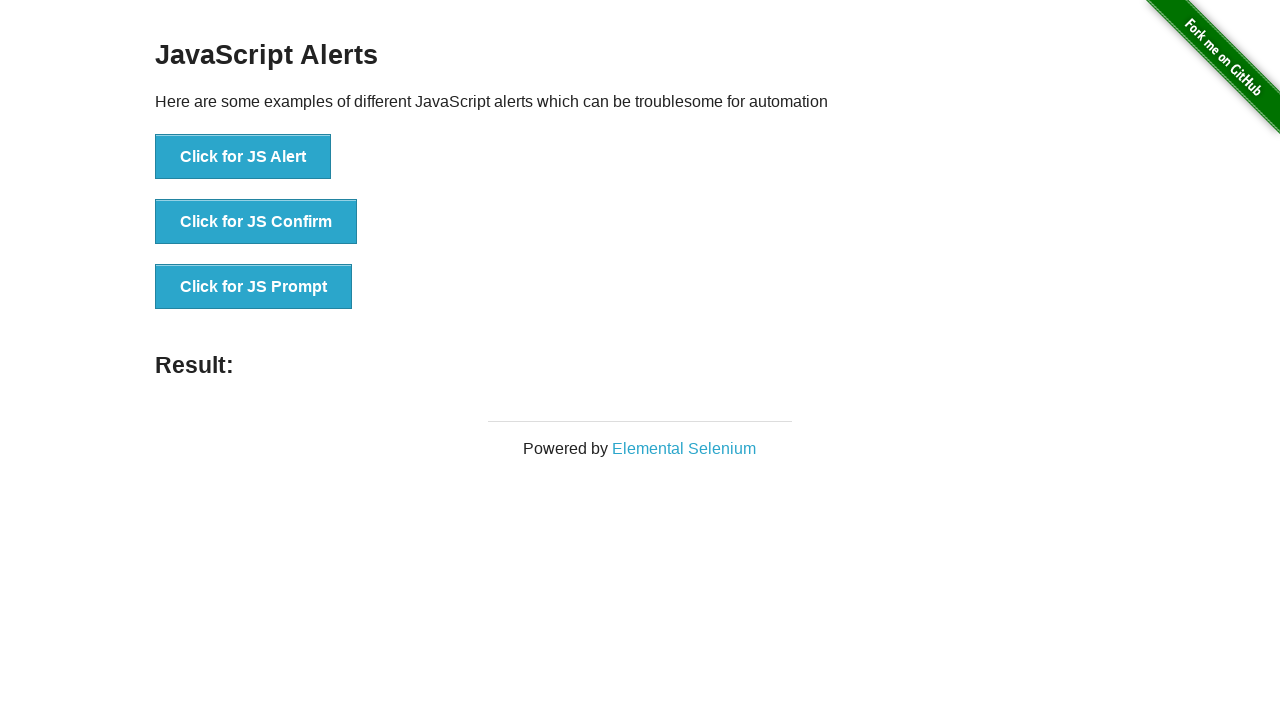

Set up dialog handler to accept prompt with text 'Hello Playwright!'
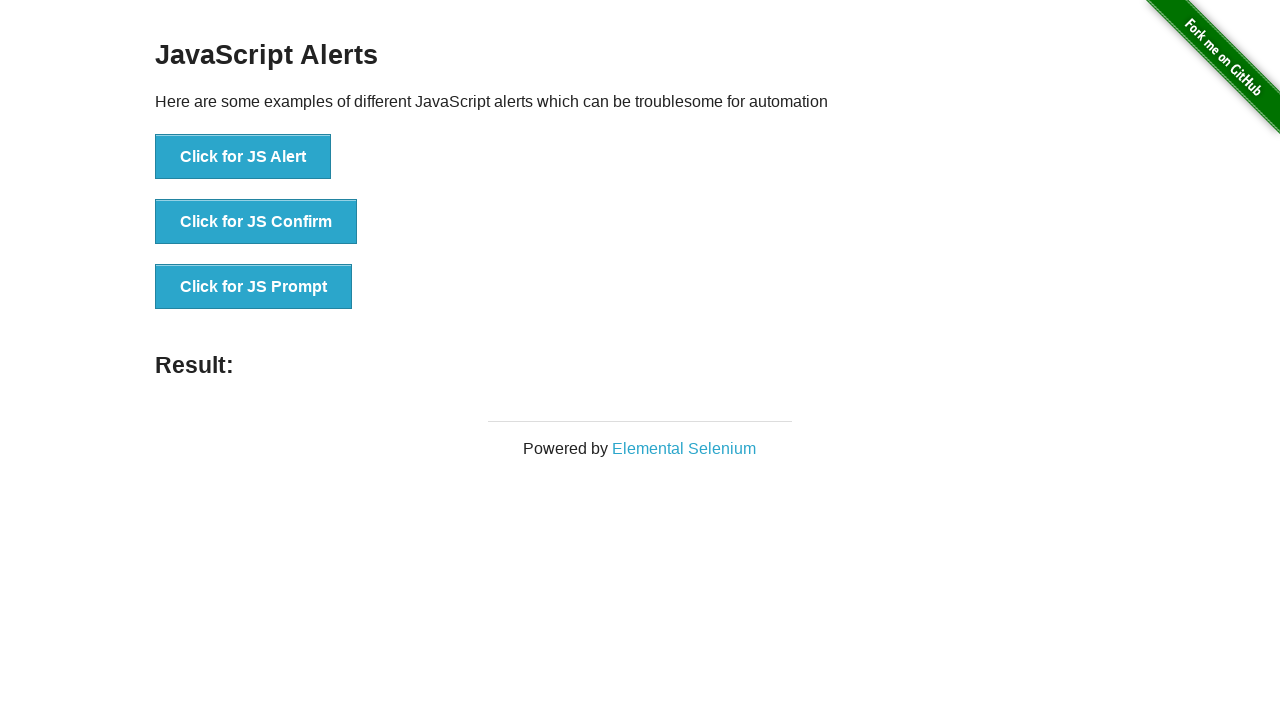

Clicked button to trigger JavaScript prompt alert at (254, 287) on xpath=//button[text()='Click for JS Prompt']
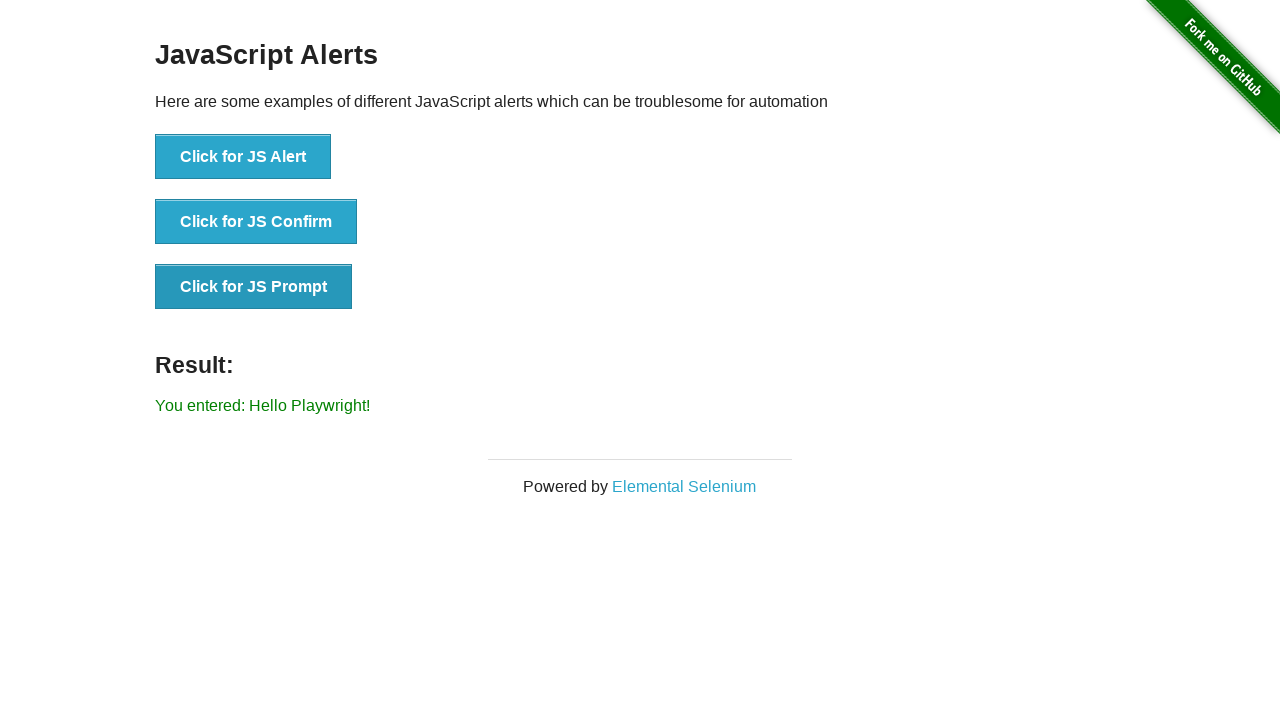

Prompt result element loaded on page
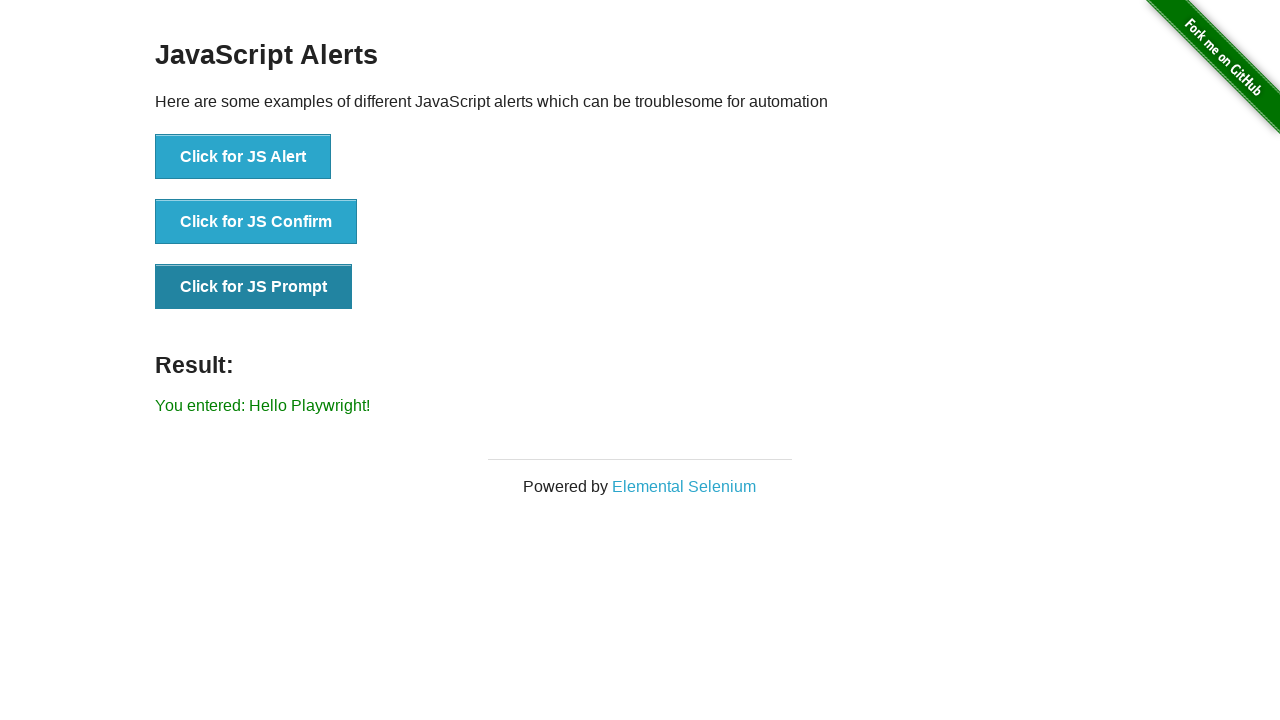

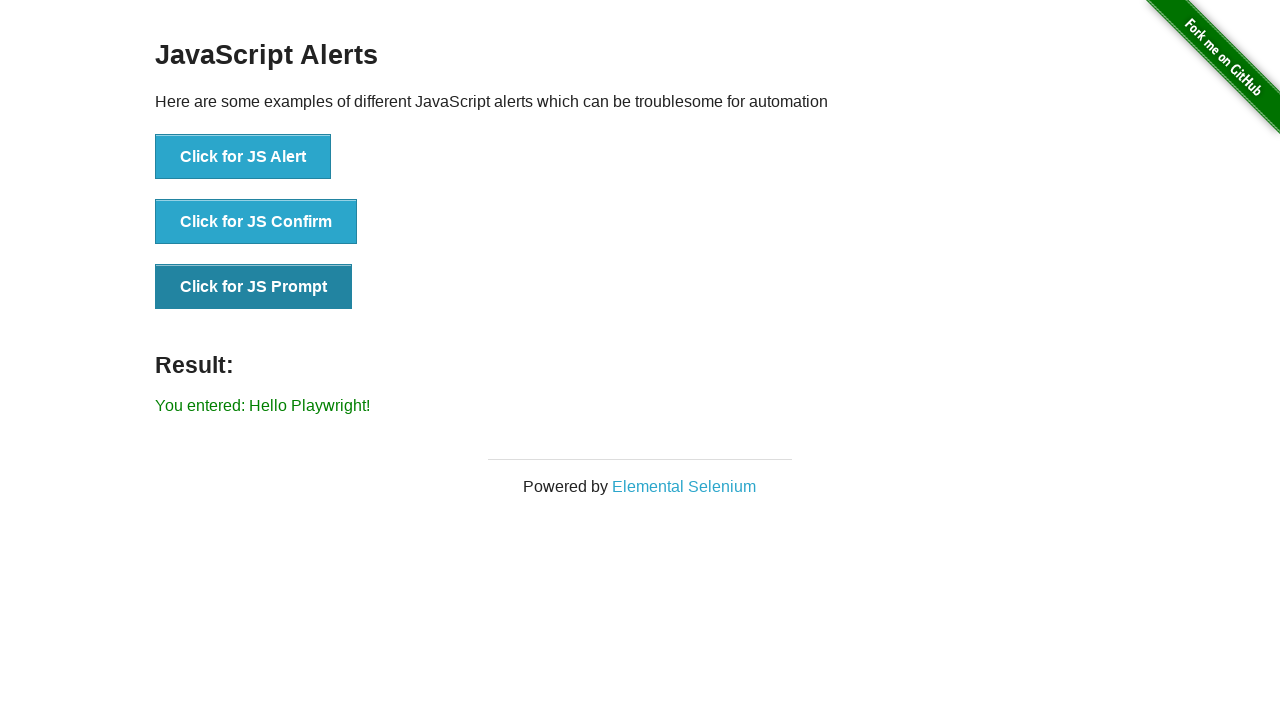